Tests right-click (context click) functionality on a button

Starting URL: https://demoqa.com/buttons

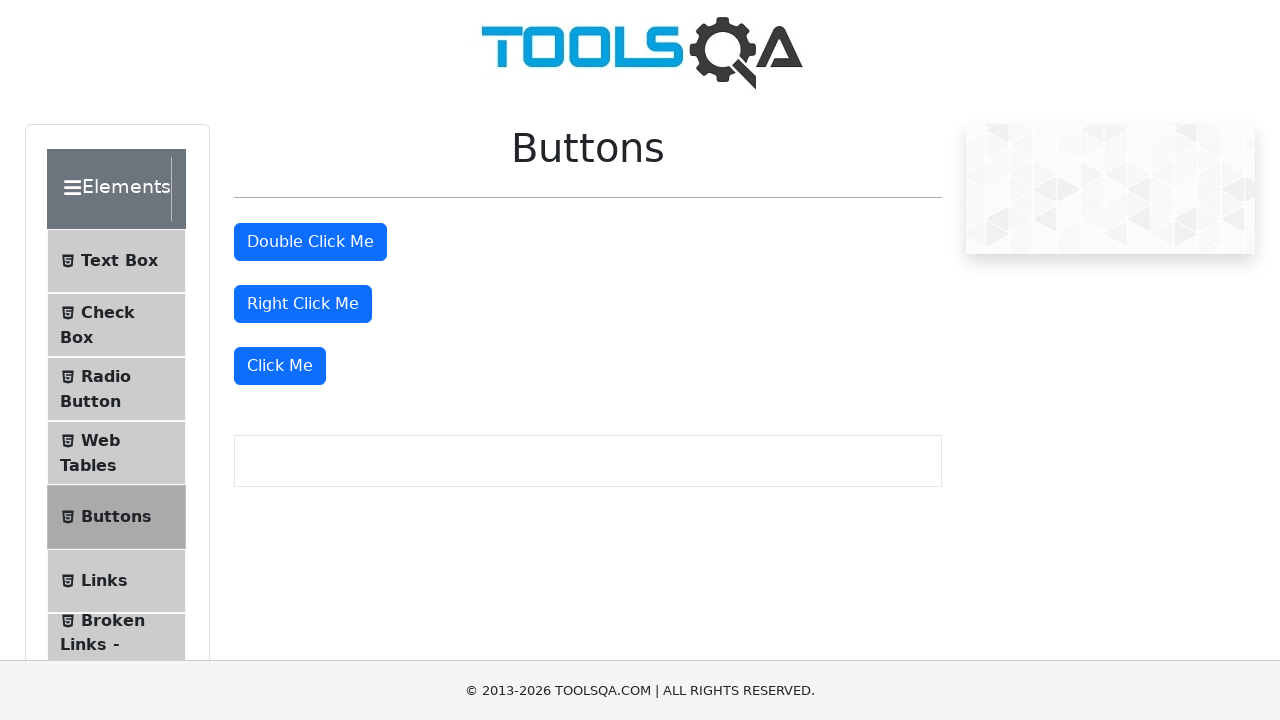

Right-clicked on the button to trigger context menu at (303, 304) on #rightClickBtn
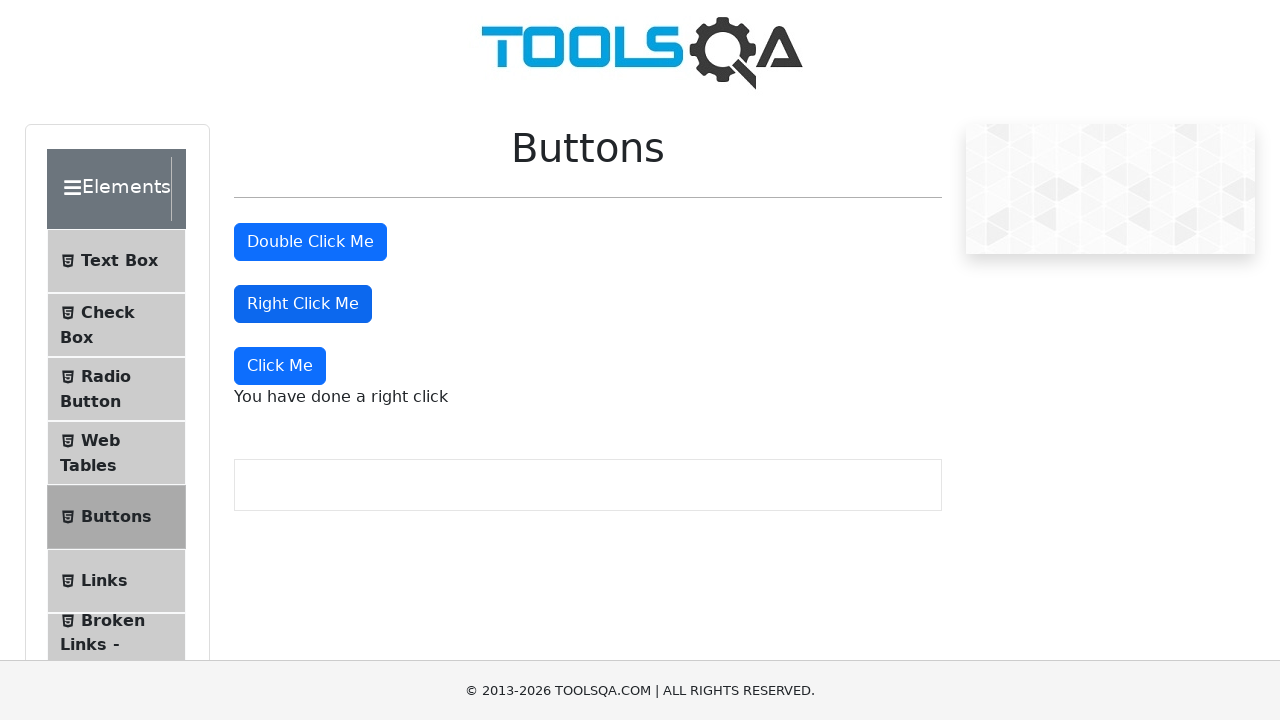

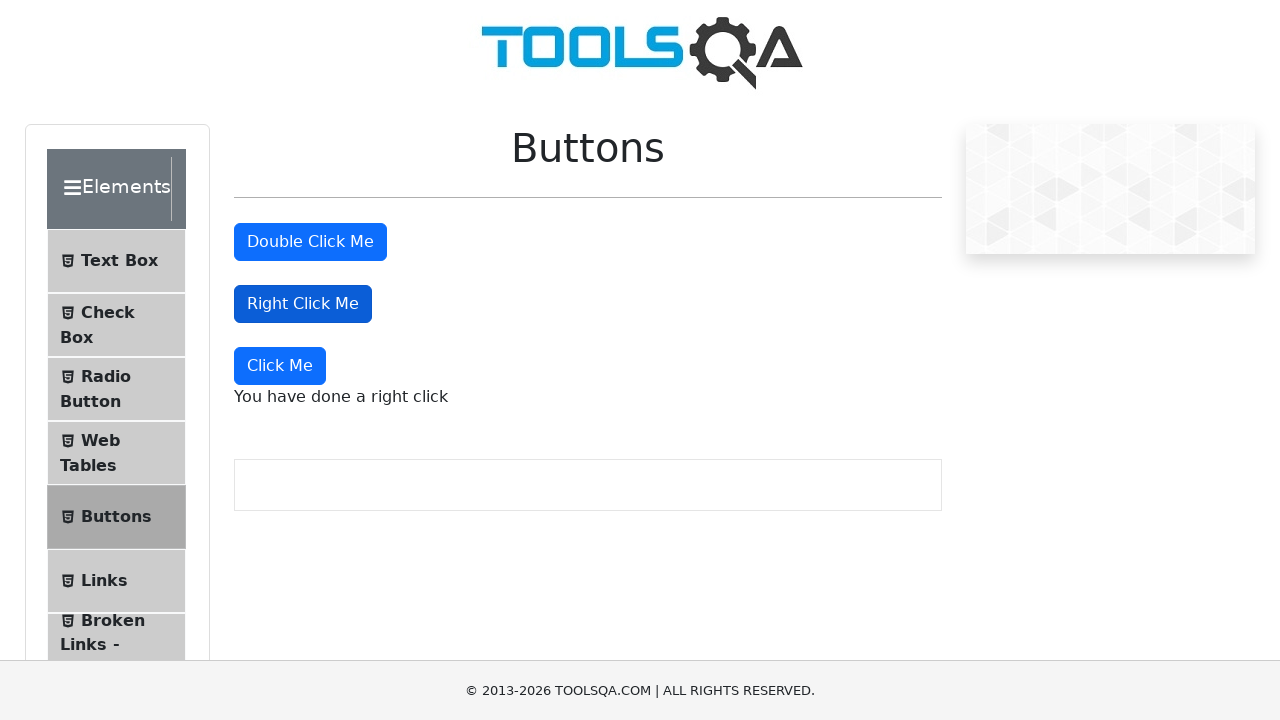